Tests date picker functionality by programmatically setting a date value using JavaScript execution

Starting URL: http://demo.automationtesting.in/Datepicker.html

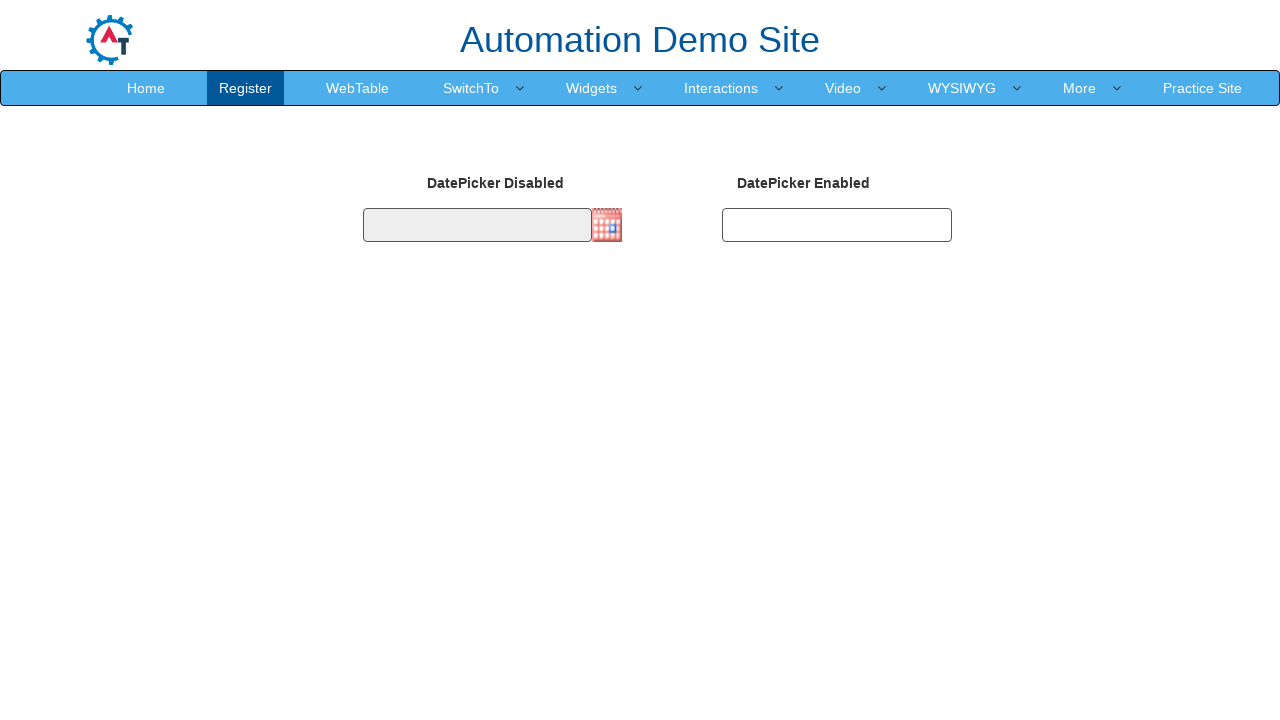

Set datepicker value to 09/12/2017 using JavaScript execution
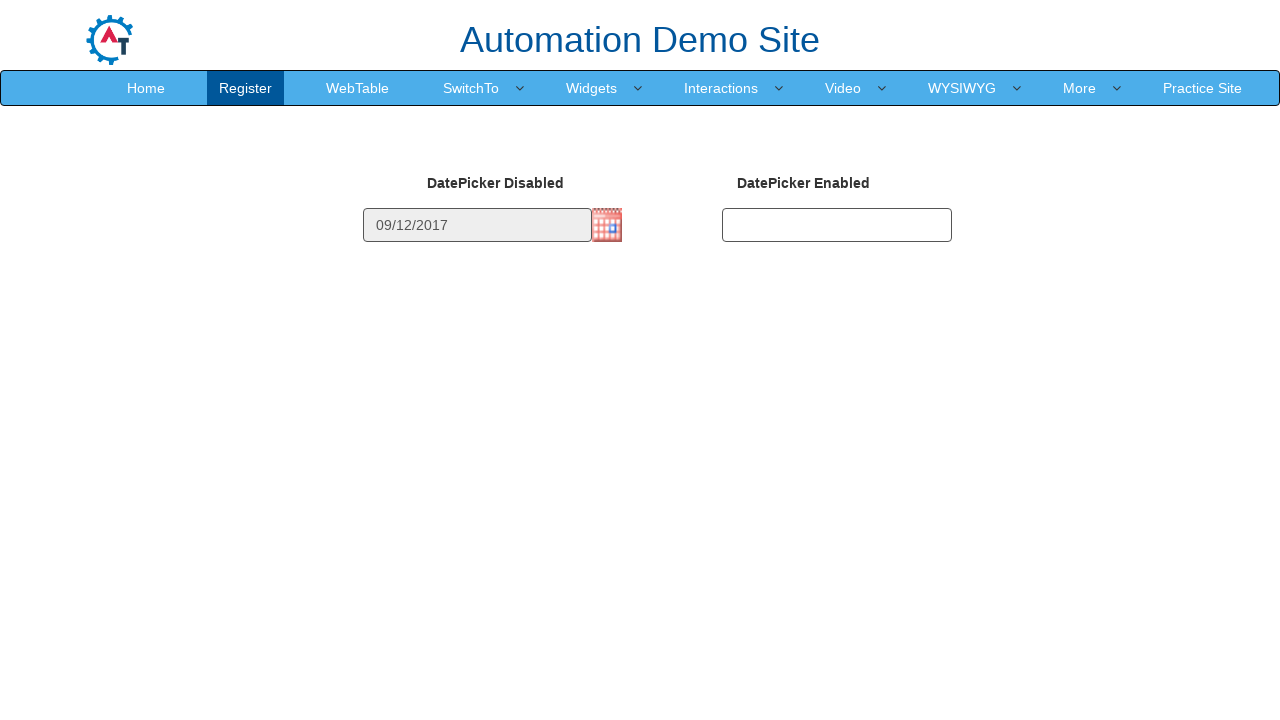

Waited 1 second for the date value to be set
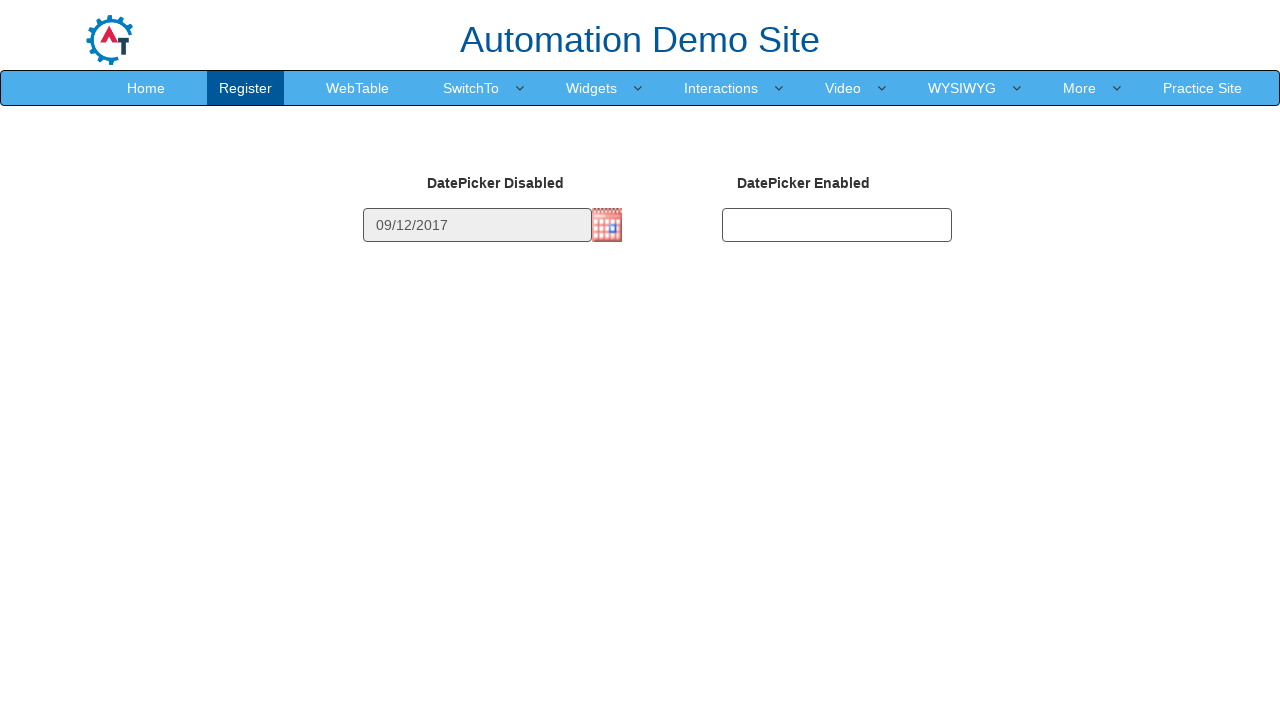

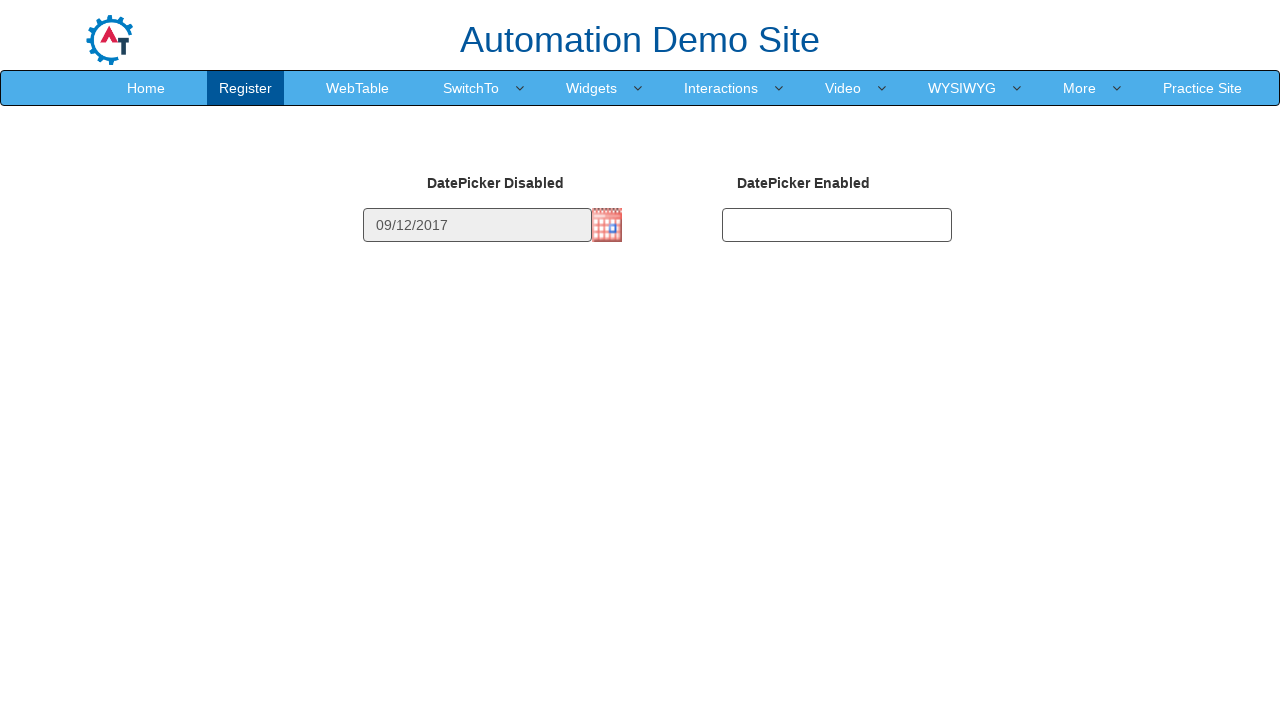